Tests navigation to the buttons page and clicks top section buttons in sequence until finding the Warning button.

Starting URL: http://formy-project.herokuapp.com

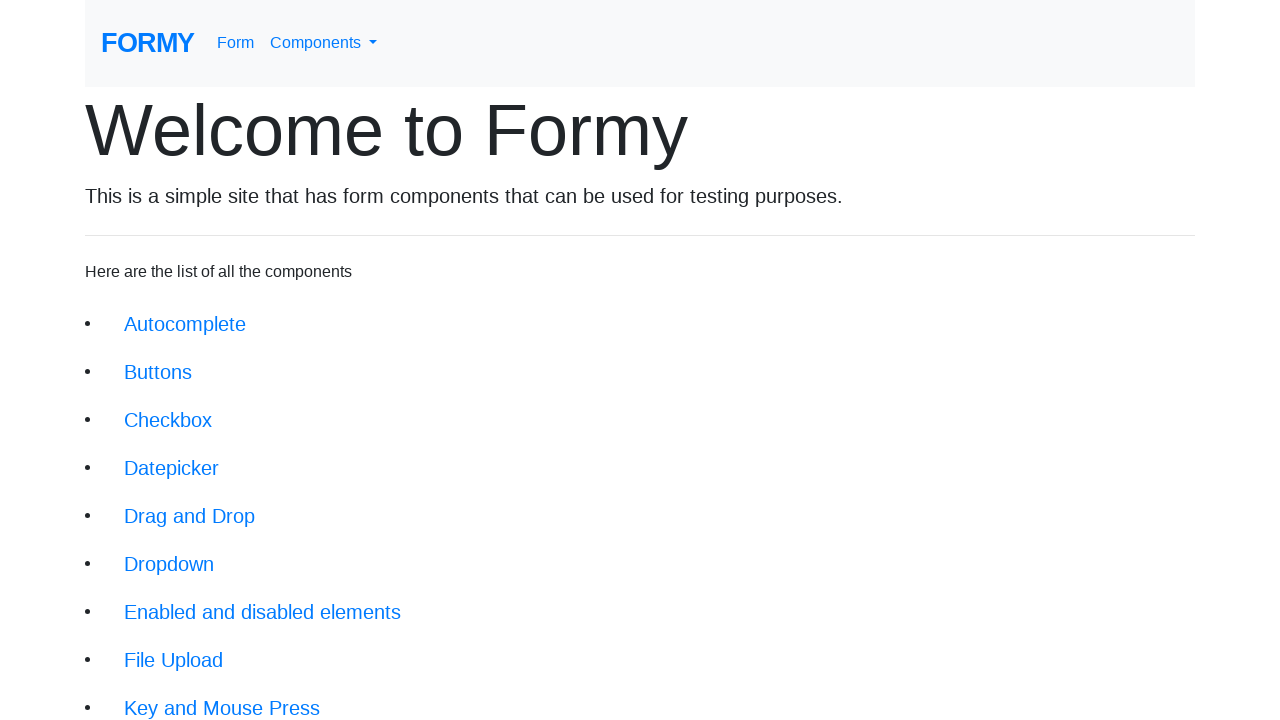

Clicked on Buttons link to navigate to buttons page at (158, 372) on xpath=/html/body/div/div/li[2]/a
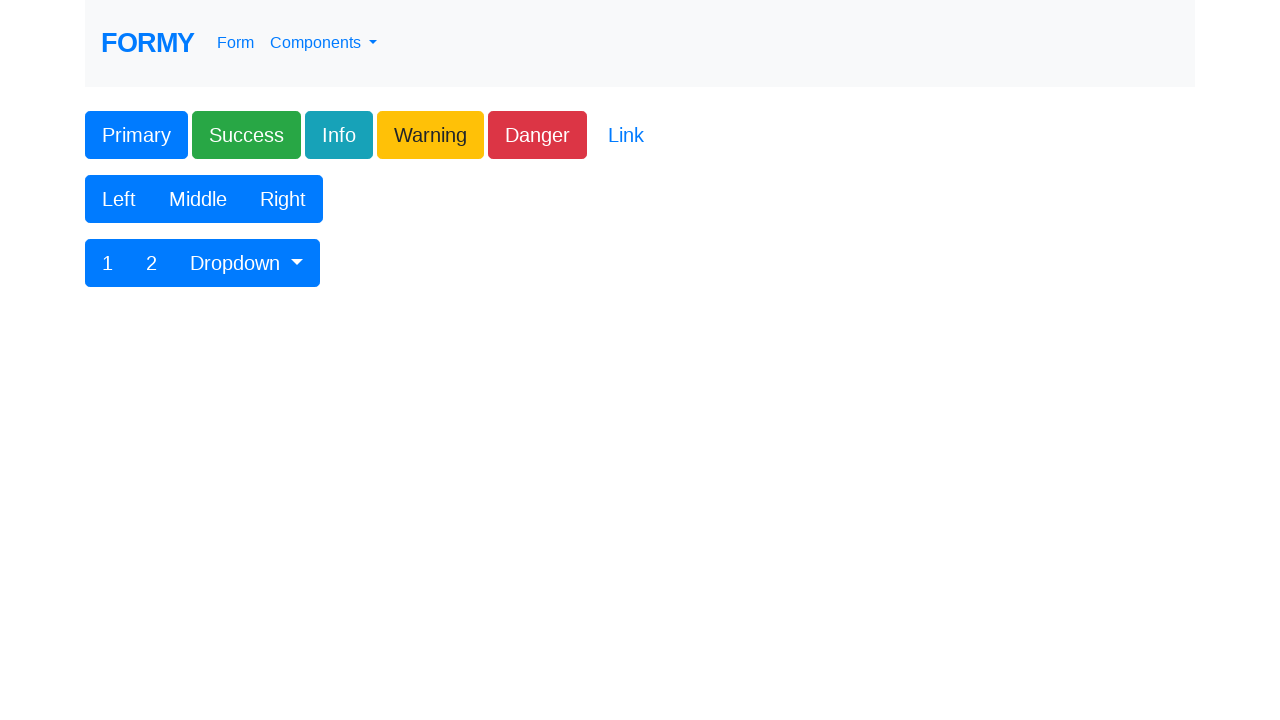

Top section buttons loaded successfully
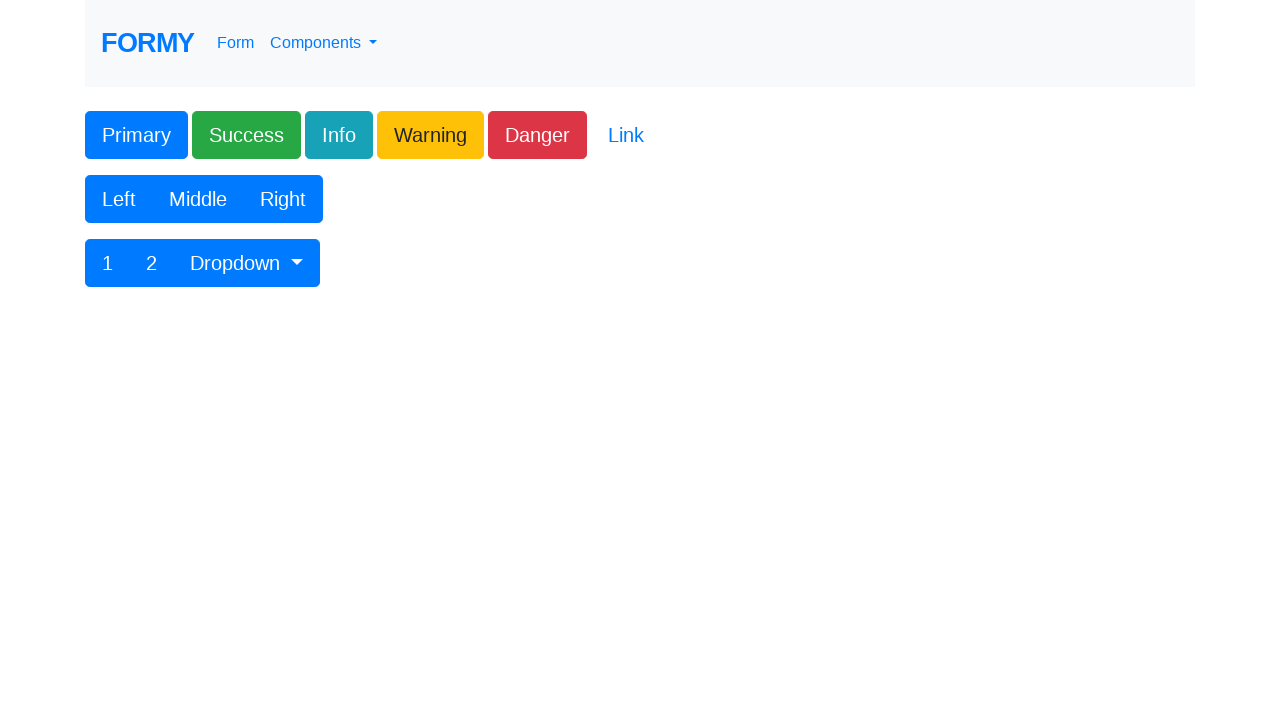

Clicked button: Primary at (136, 135) on xpath=/html/body/div/form/div[1]/div/div/button >> nth=0
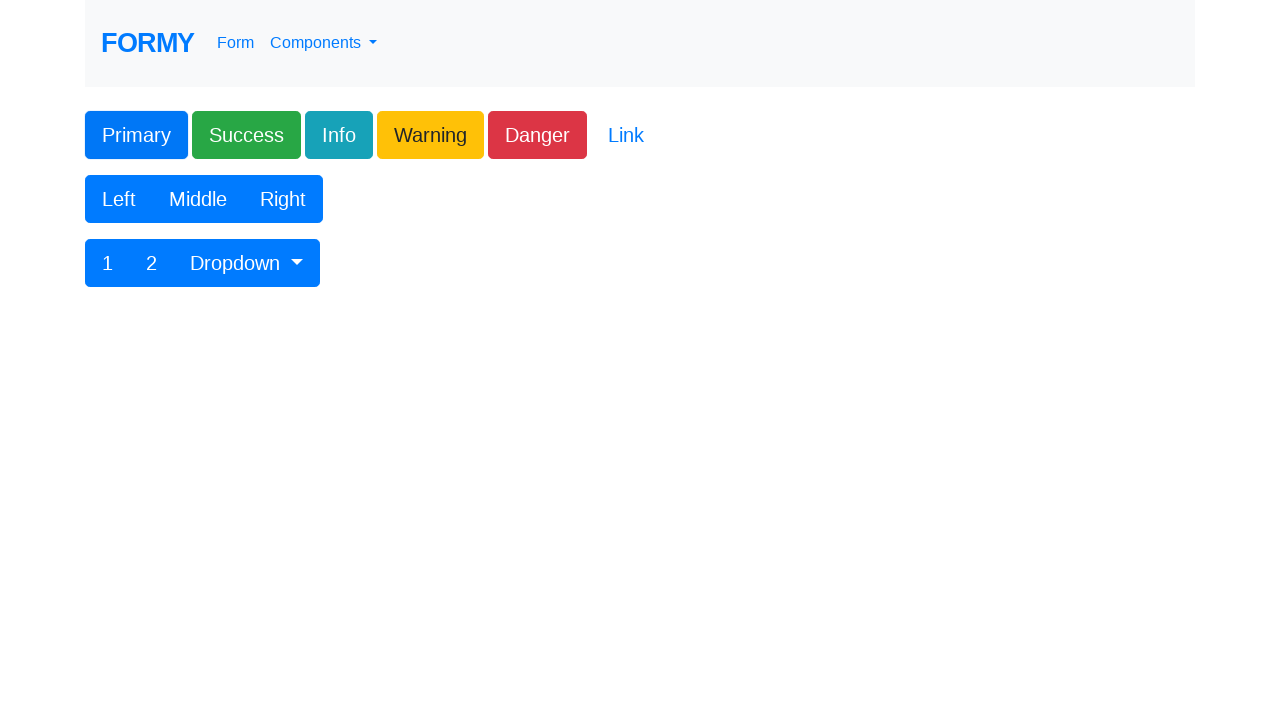

Clicked button: Success at (246, 135) on xpath=/html/body/div/form/div[1]/div/div/button >> nth=1
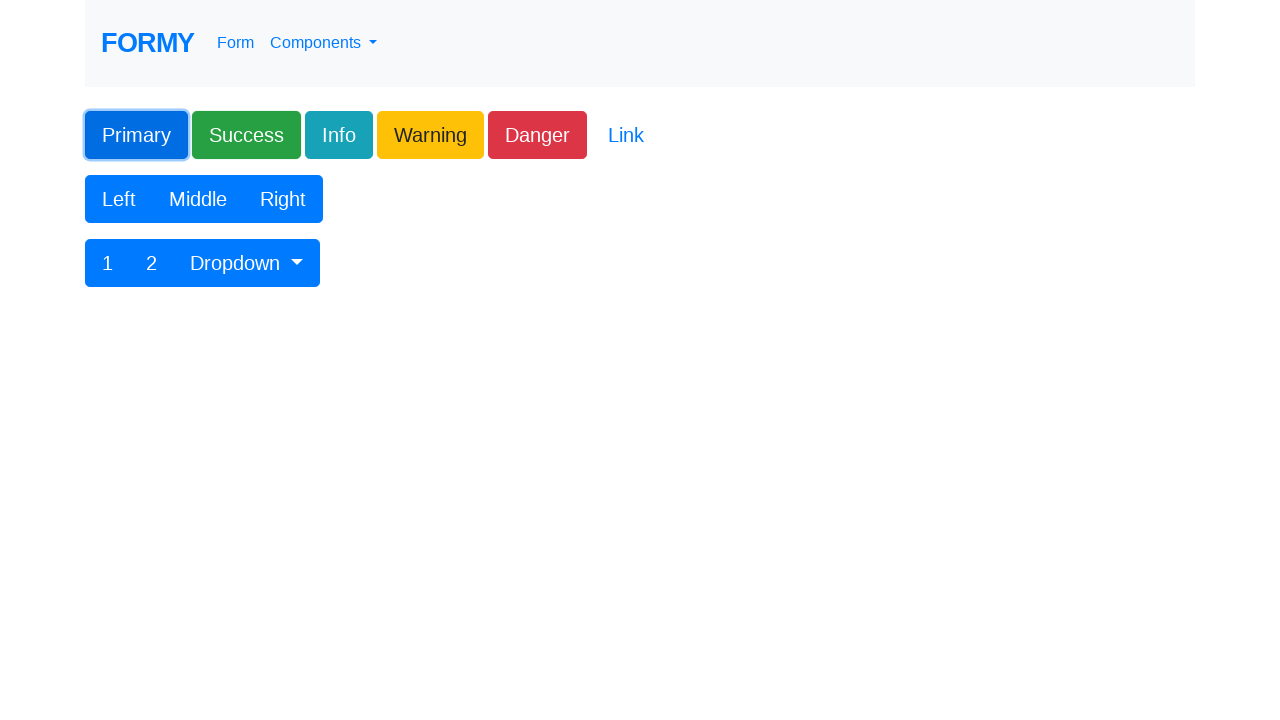

Clicked button: Info at (339, 135) on xpath=/html/body/div/form/div[1]/div/div/button >> nth=2
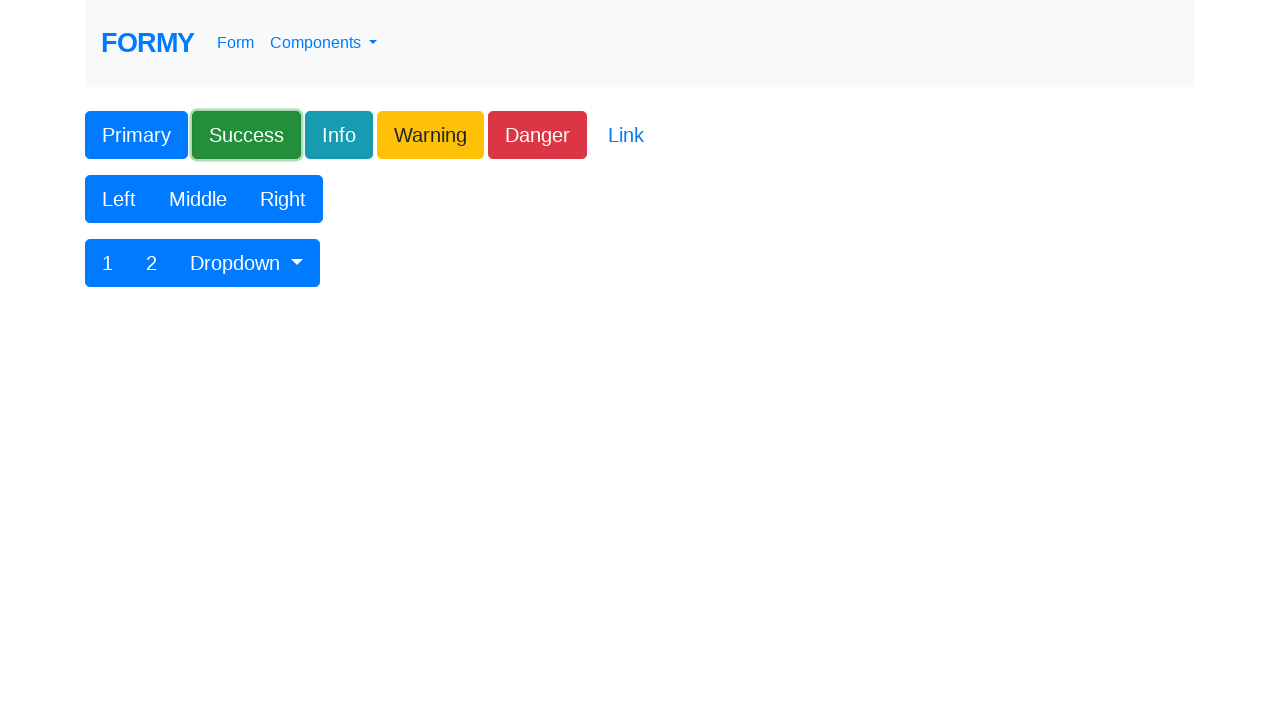

Clicked button: Warning at (430, 135) on xpath=/html/body/div/form/div[1]/div/div/button >> nth=3
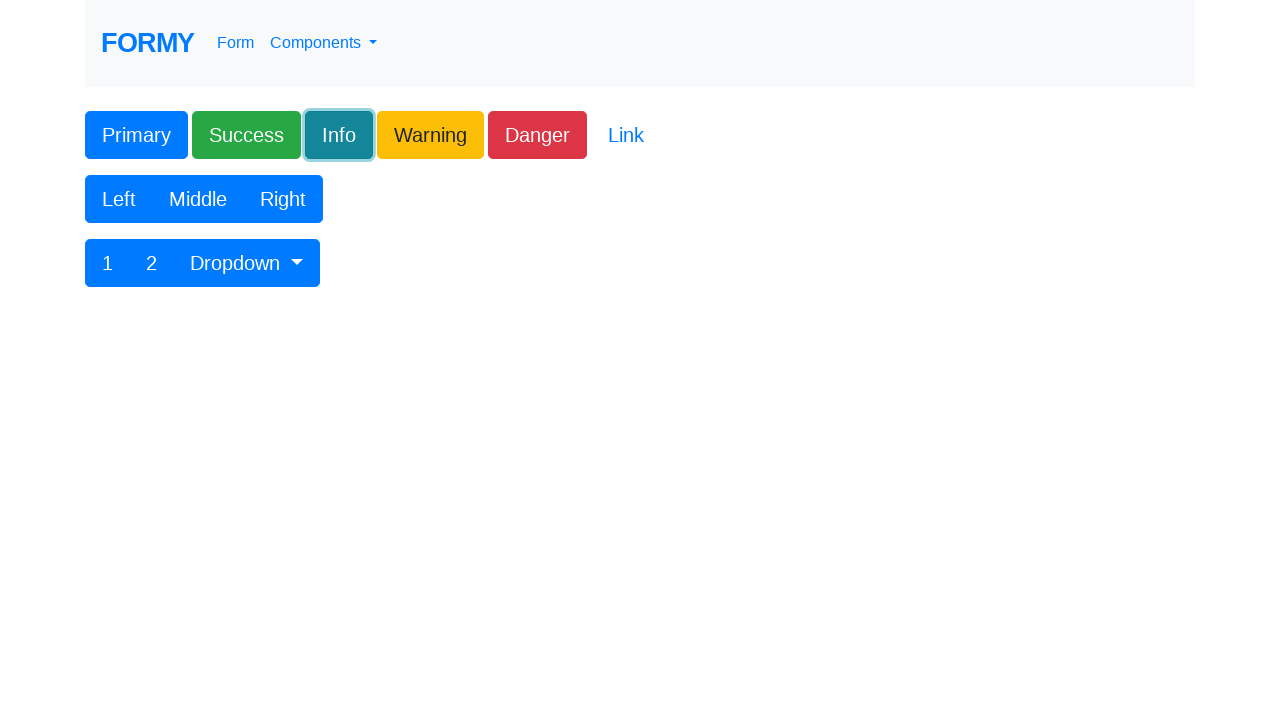

Found and clicked Warning button at (430, 135) on xpath=/html/body/div/form/div[1]/div/div/button >> nth=3
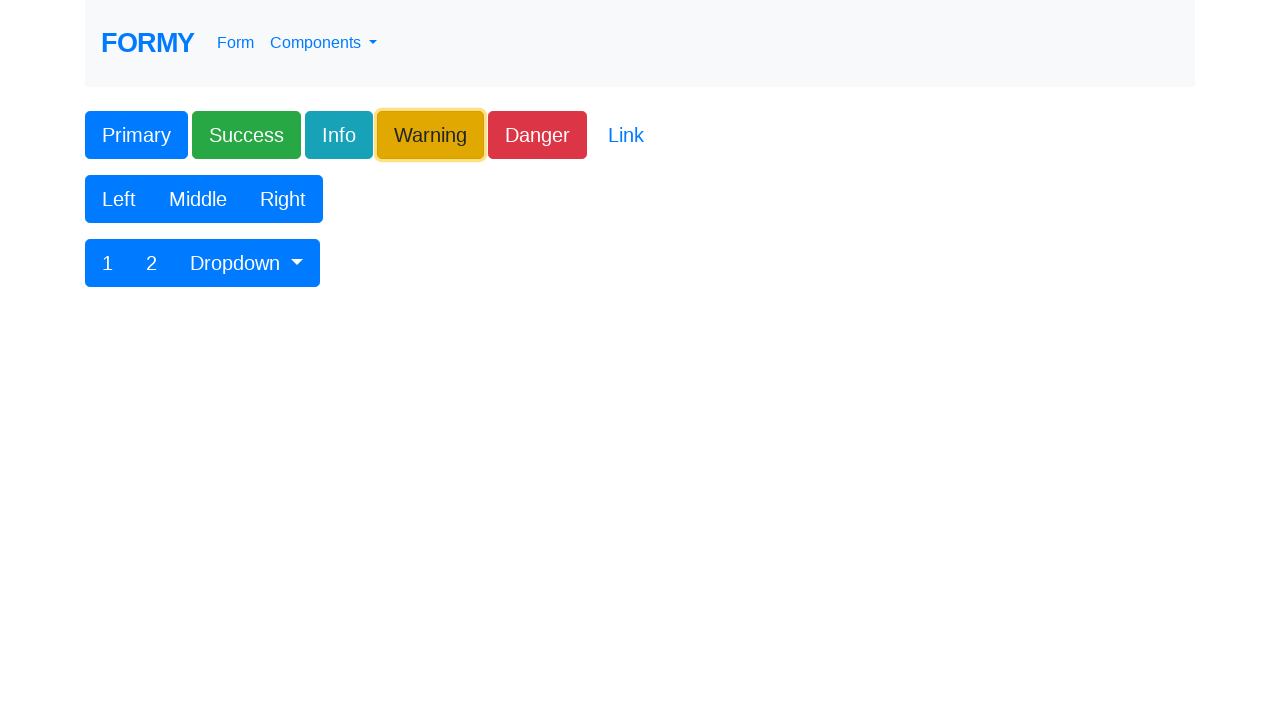

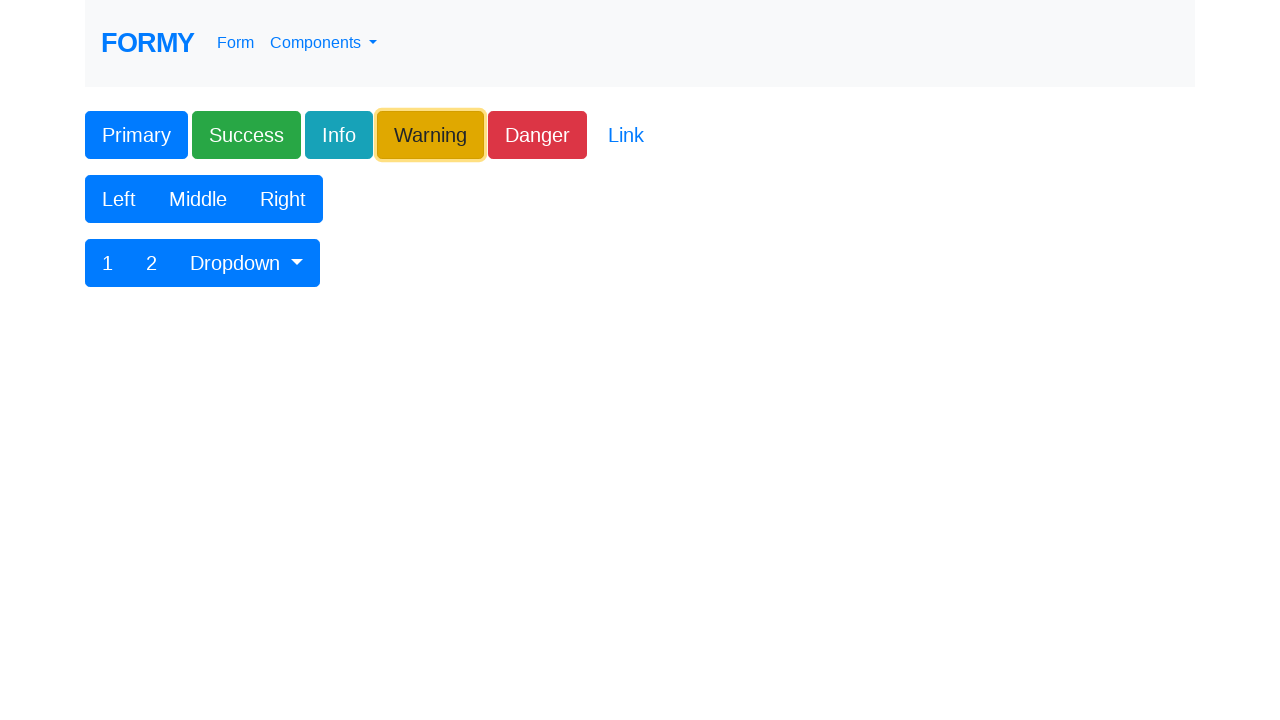